Tests various JavaScript alert types on a practice page including simple alerts, confirmation alerts, prompt alerts, and sweet alerts by triggering them and handling accept/dismiss/input actions.

Starting URL: https://www.leafground.com/alert.xhtml

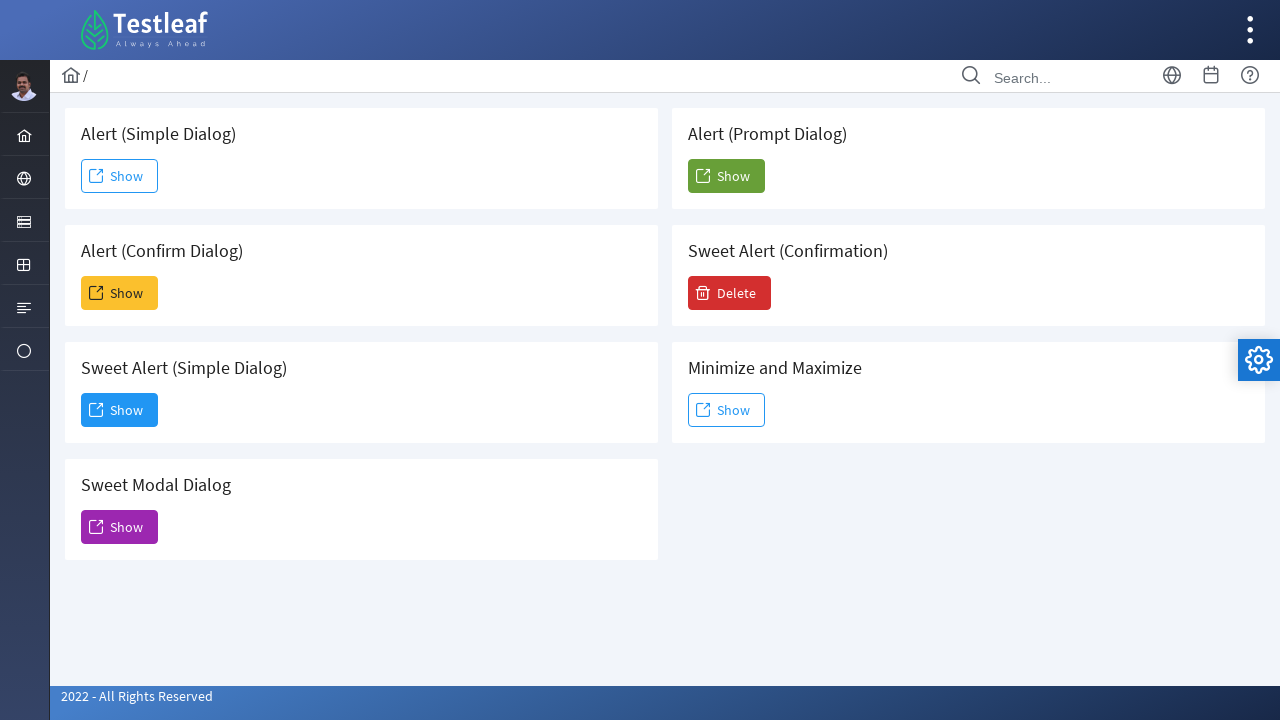

Clicked Show button for simple alert at (120, 176) on (//span[text()='Show'])[1]
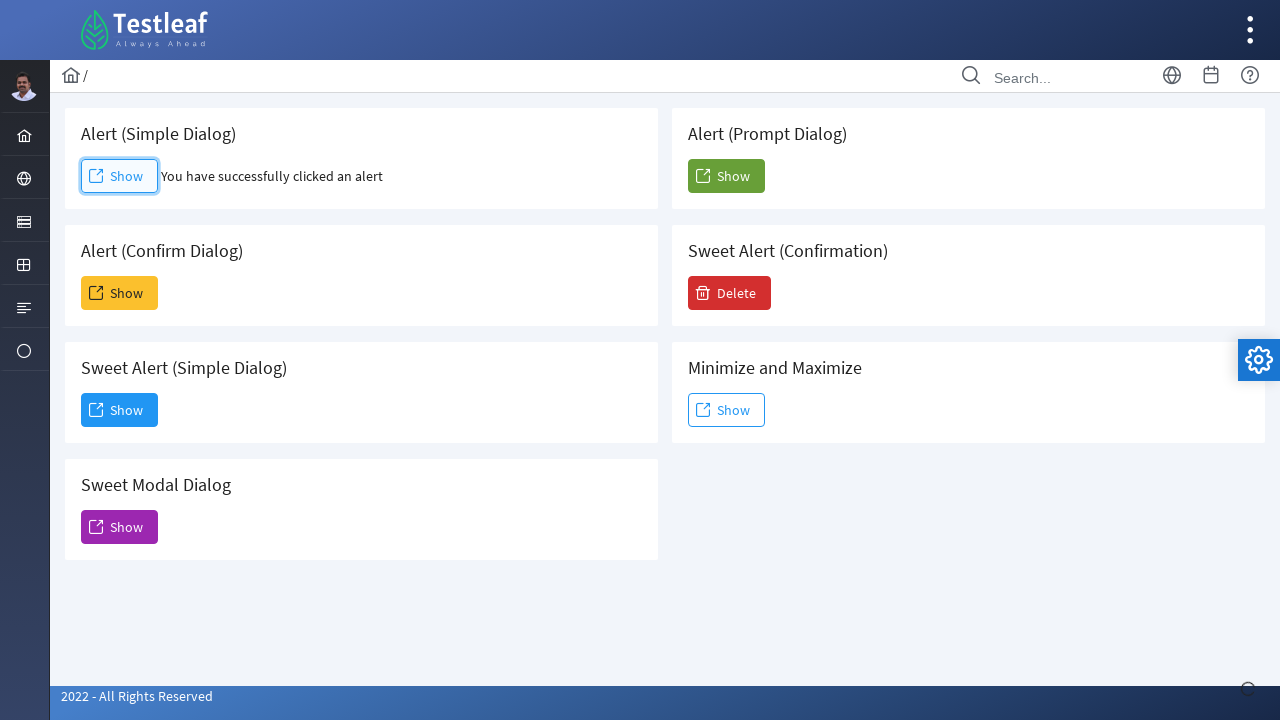

Set up dialog handler to accept simple alert
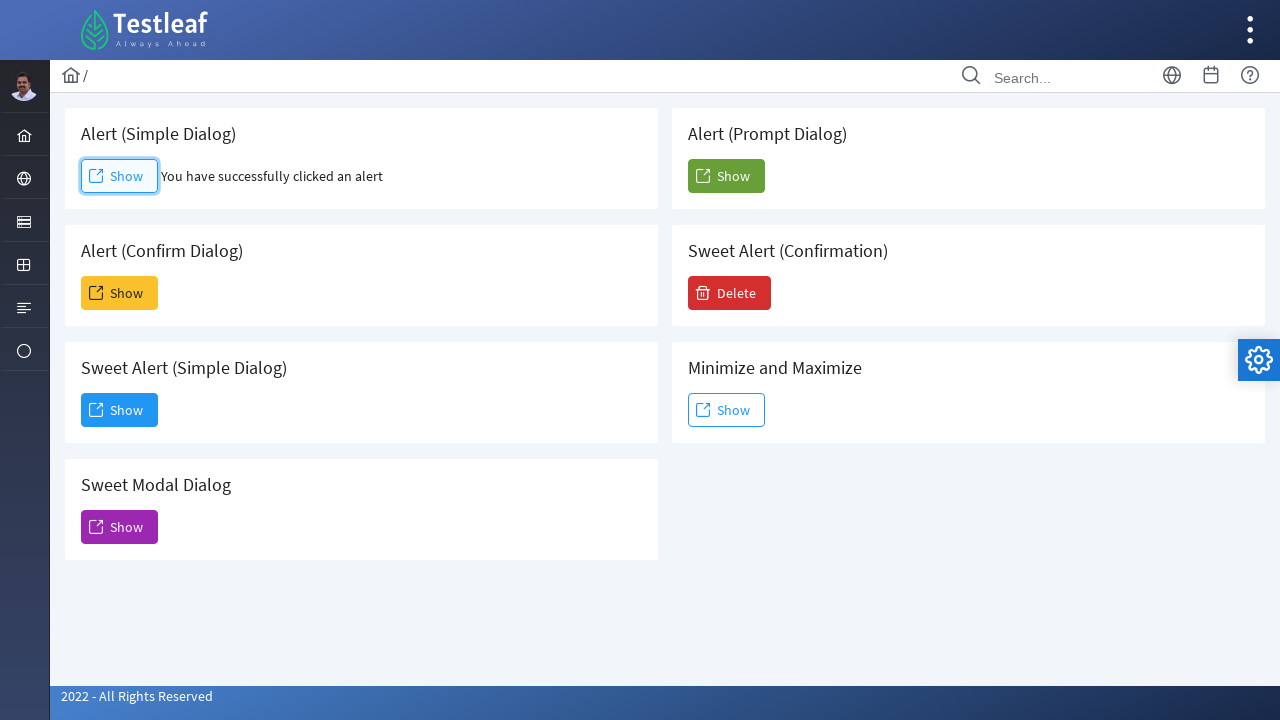

Simple alert result appeared on page
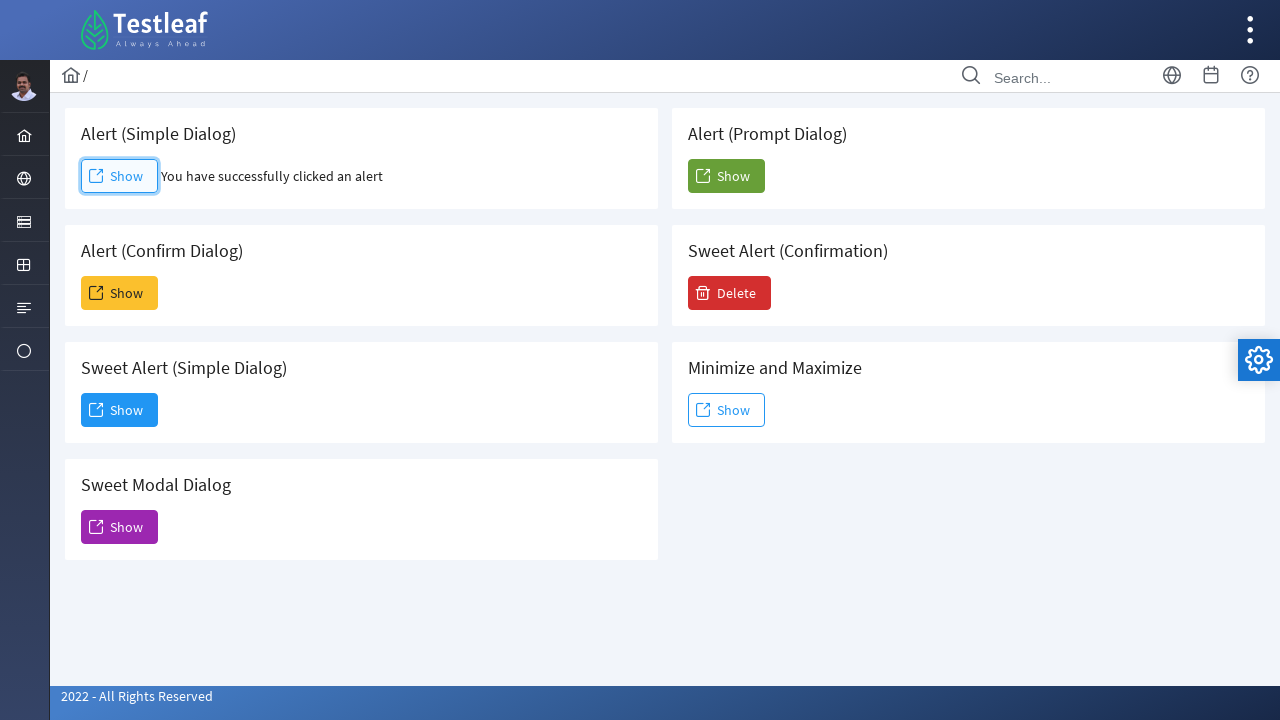

Set up dialog handler to dismiss confirmation alert
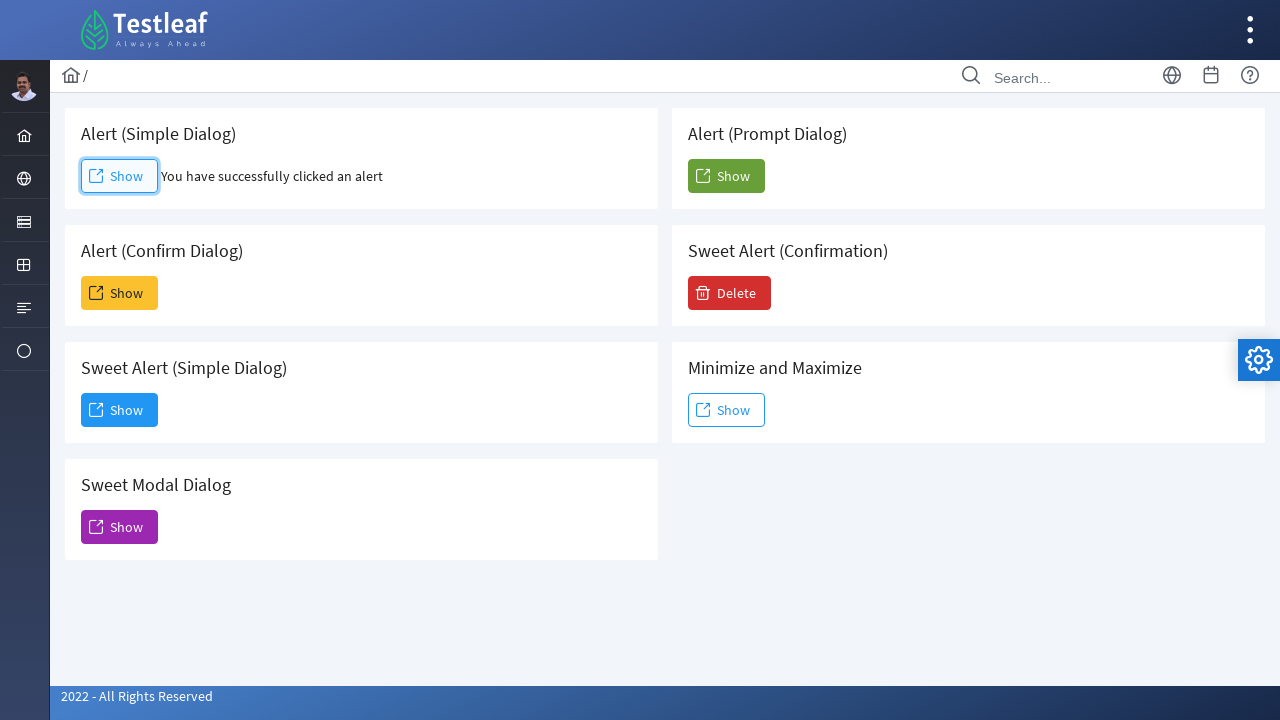

Clicked Show button for confirmation alert at (120, 293) on (//span[text()='Show'])[2]
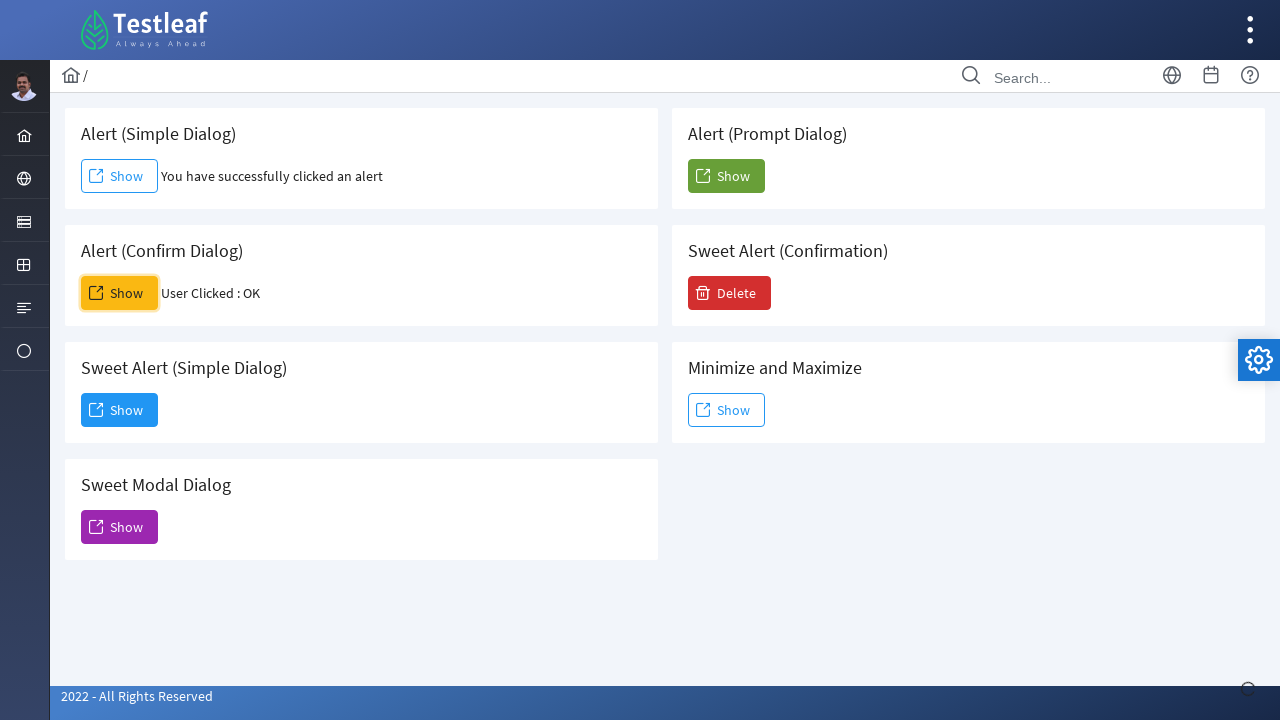

Set up dialog handler to accept prompt alert with text 'Marcus'
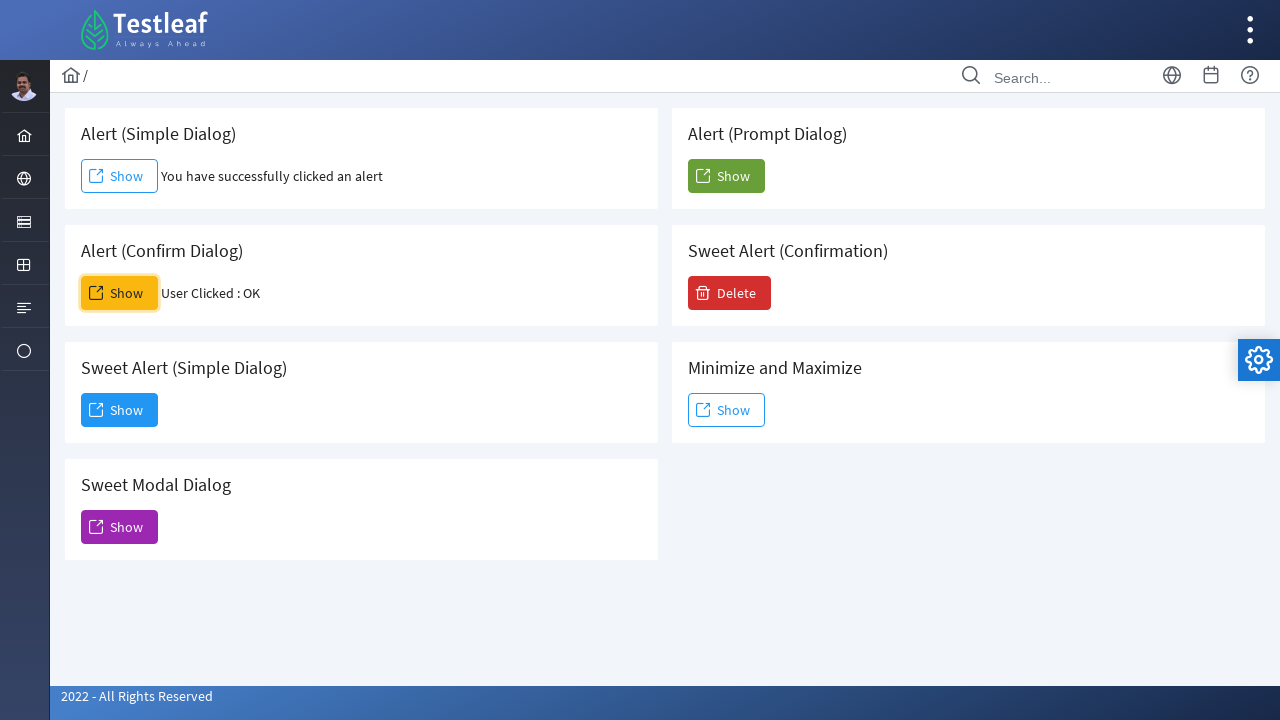

Clicked Show button for prompt alert at (726, 176) on (//span[text()='Show'])[5]
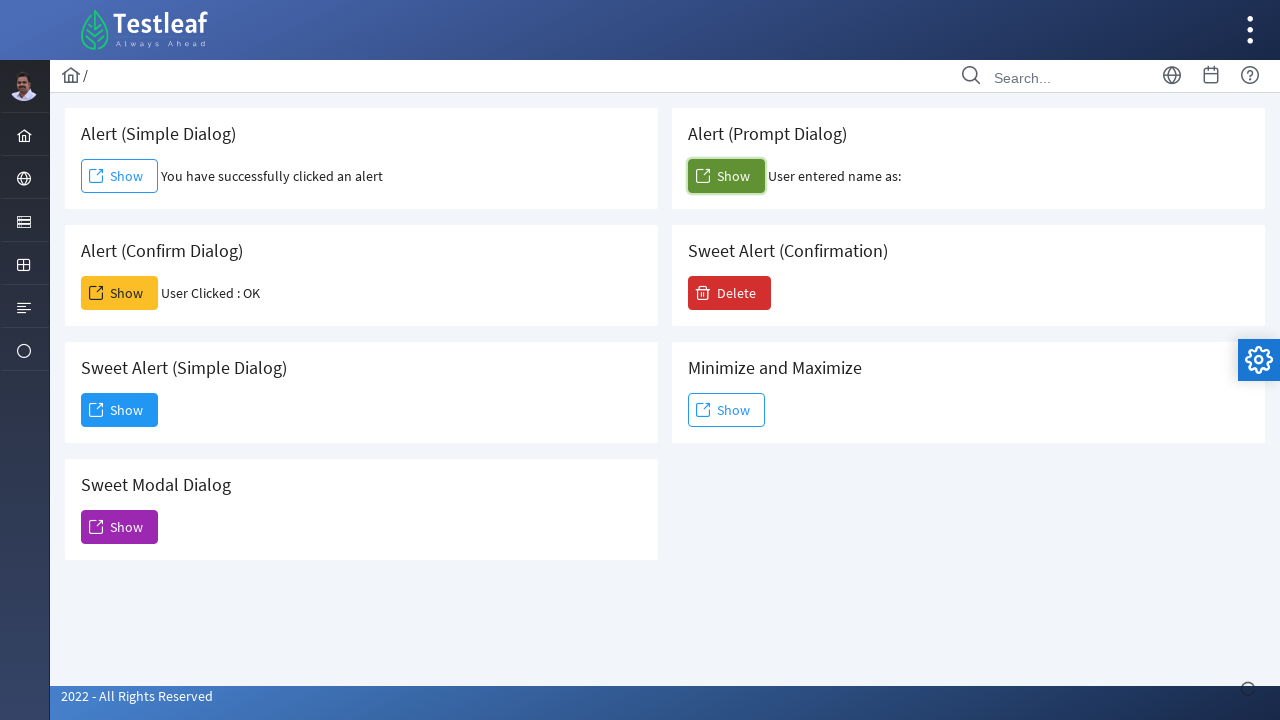

Clicked Show button for sweet alert at (120, 410) on (//span[text()='Show'])[3]
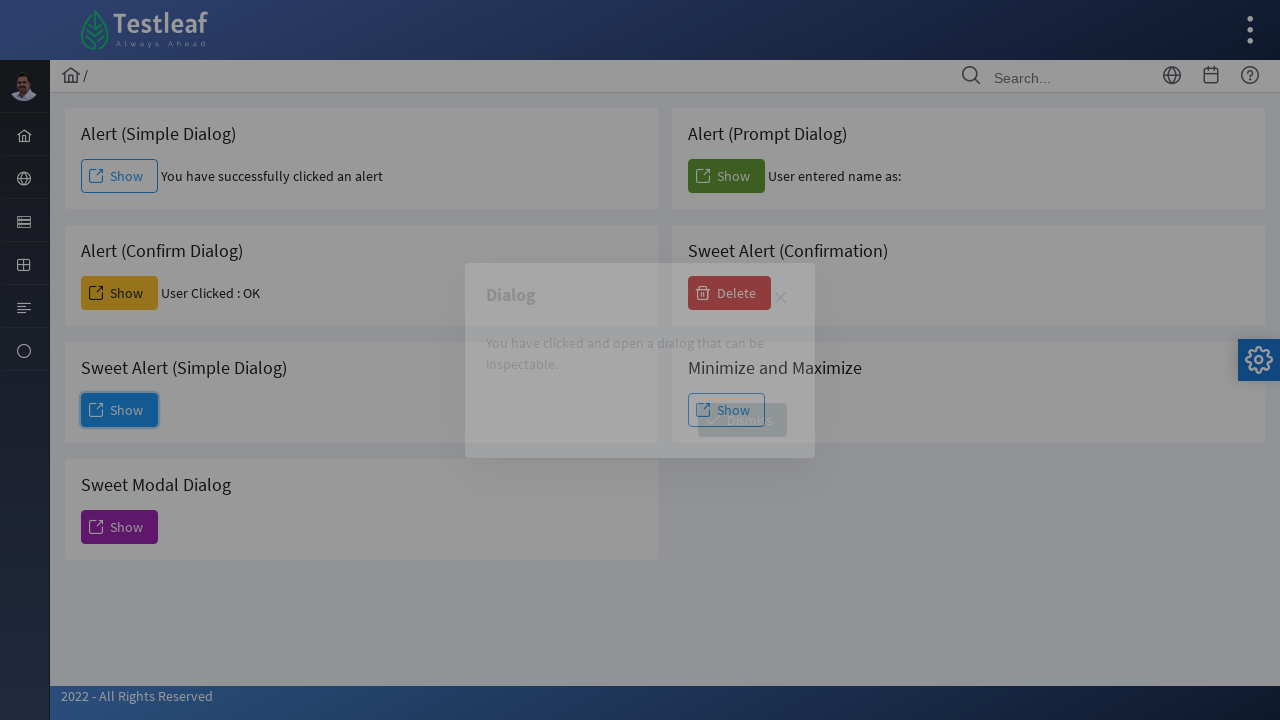

Sweet alert Dismiss button appeared
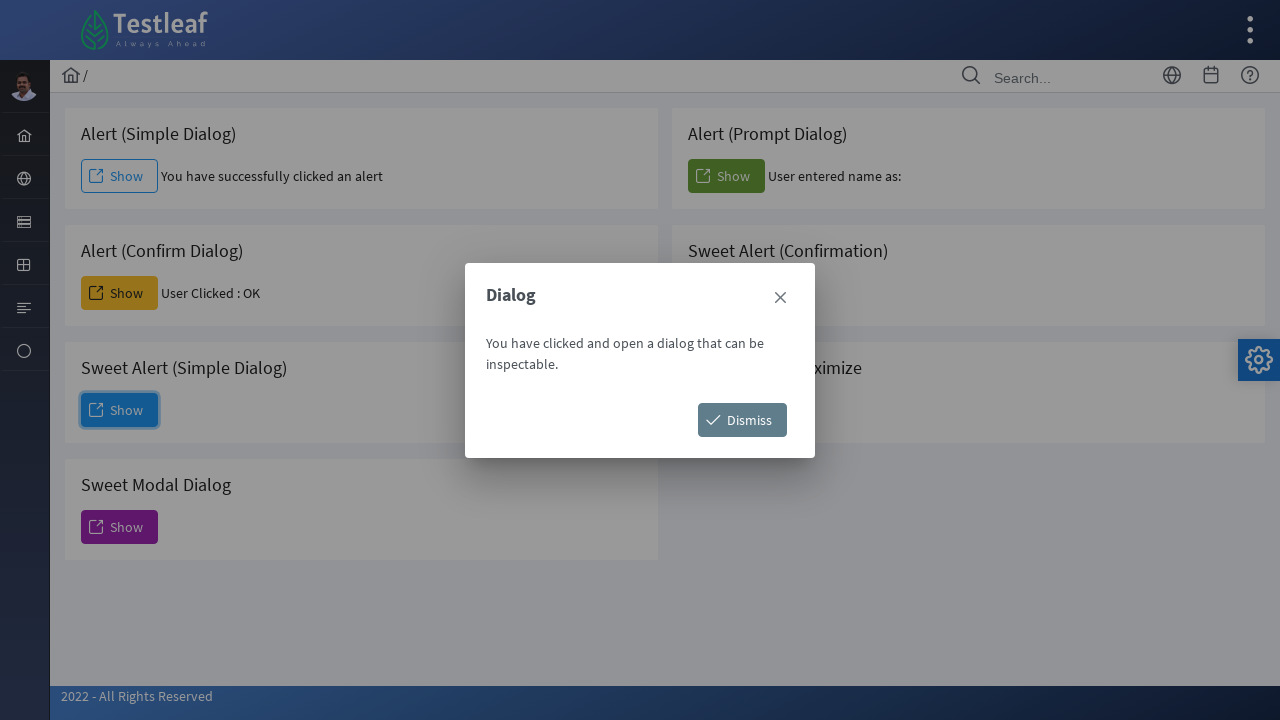

Clicked Dismiss button on sweet alert at (742, 420) on xpath=//span[text()='Dismiss']
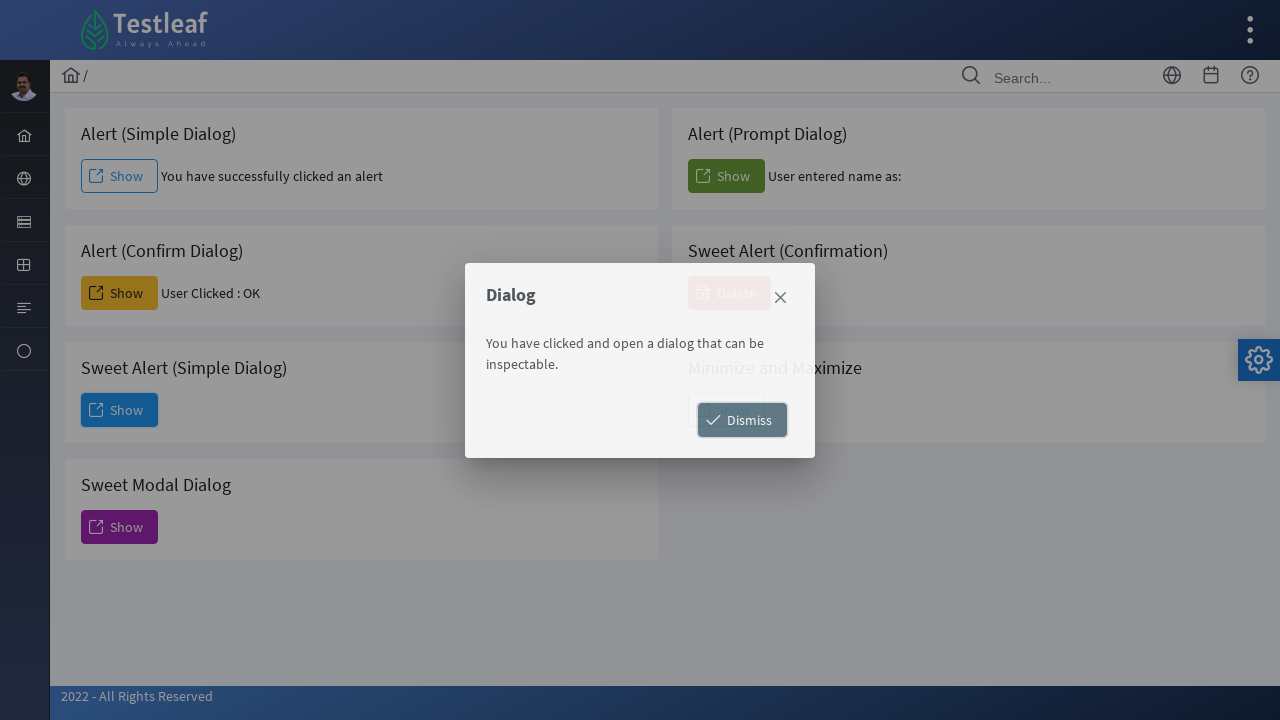

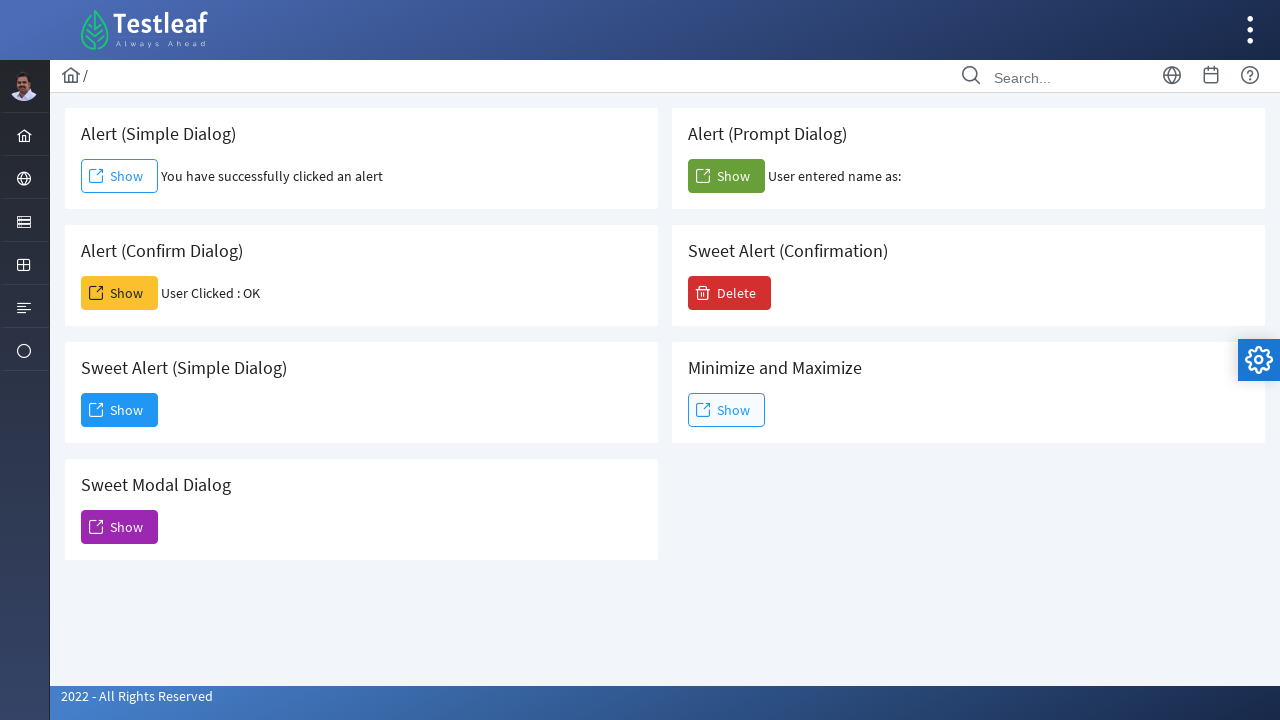